Tests drag and drop functionality on jQuery UI demo page by switching to an iframe and dragging an element onto a droppable target

Starting URL: http://jqueryui.com/demos/droppable/

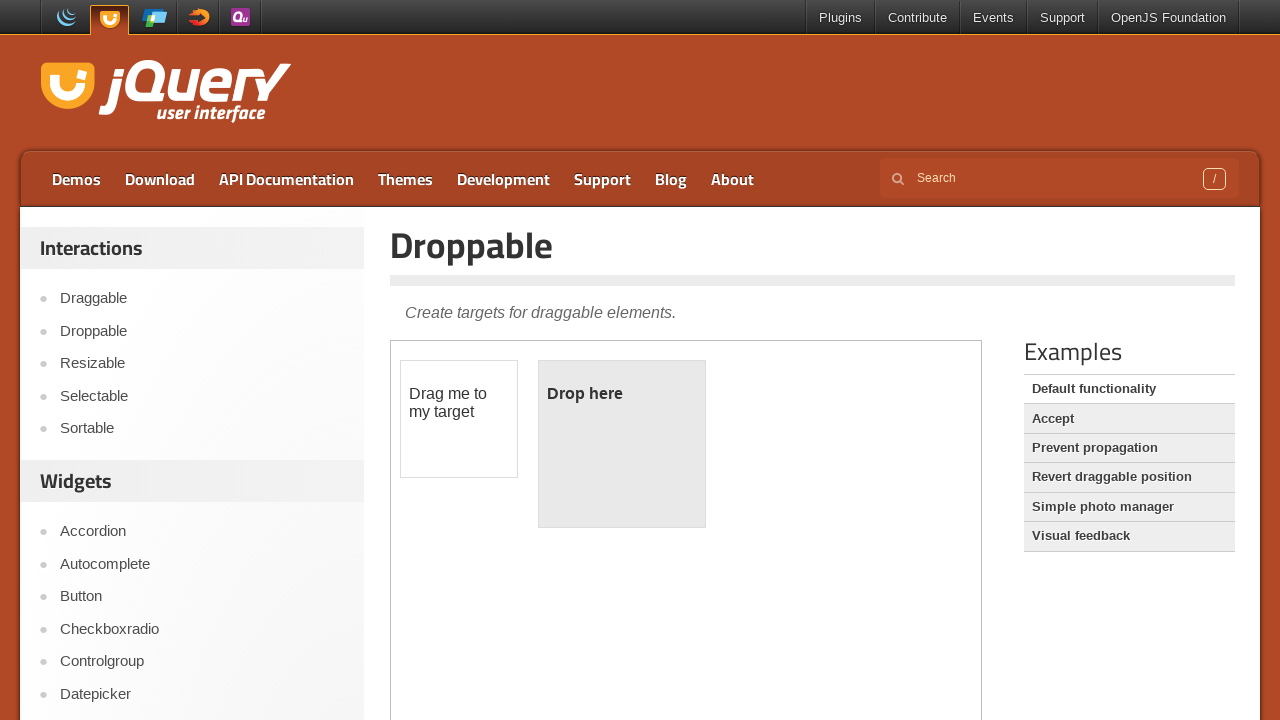

Located iframe with class 'demo-frame'
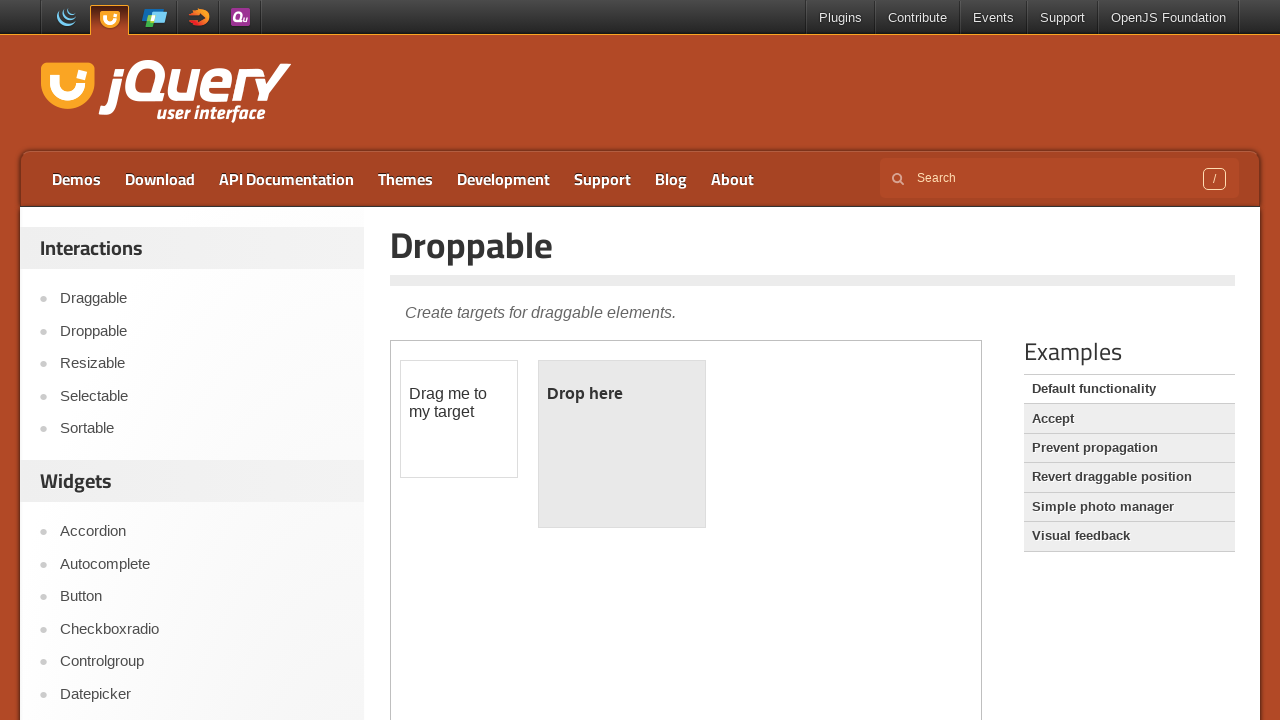

Located draggable element with id 'draggable' in iframe
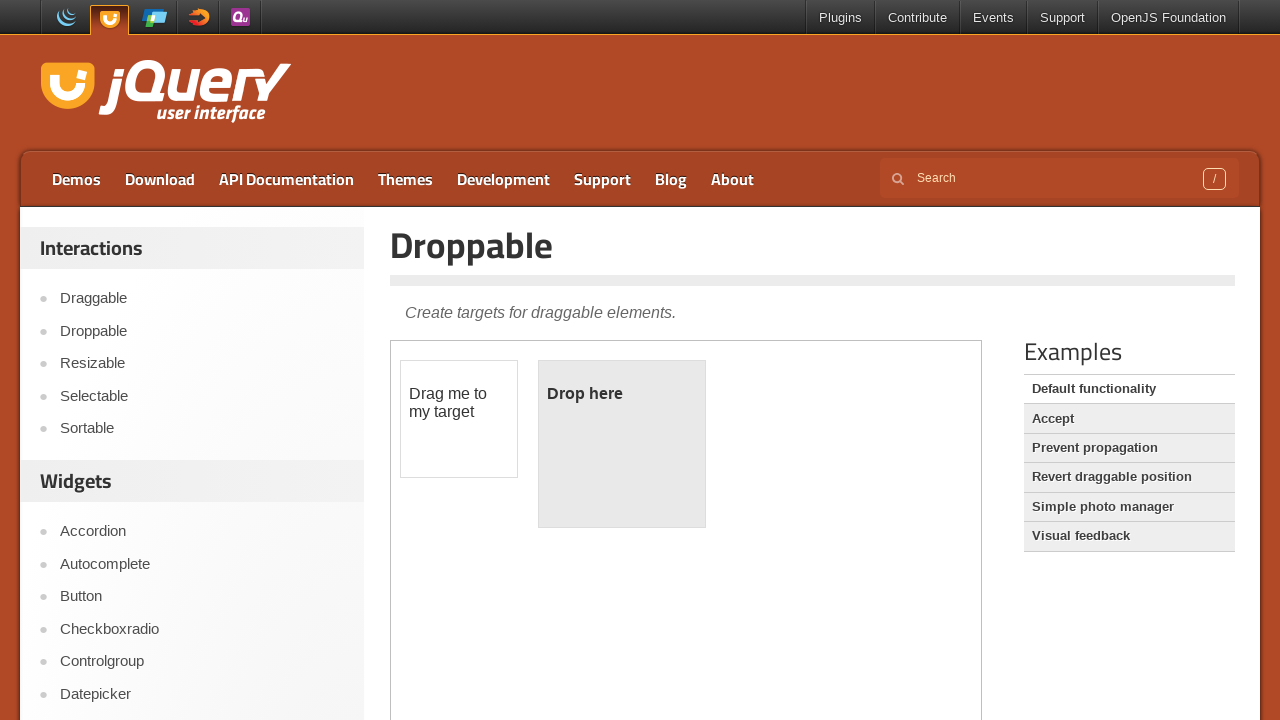

Located droppable element with id 'droppable' in iframe
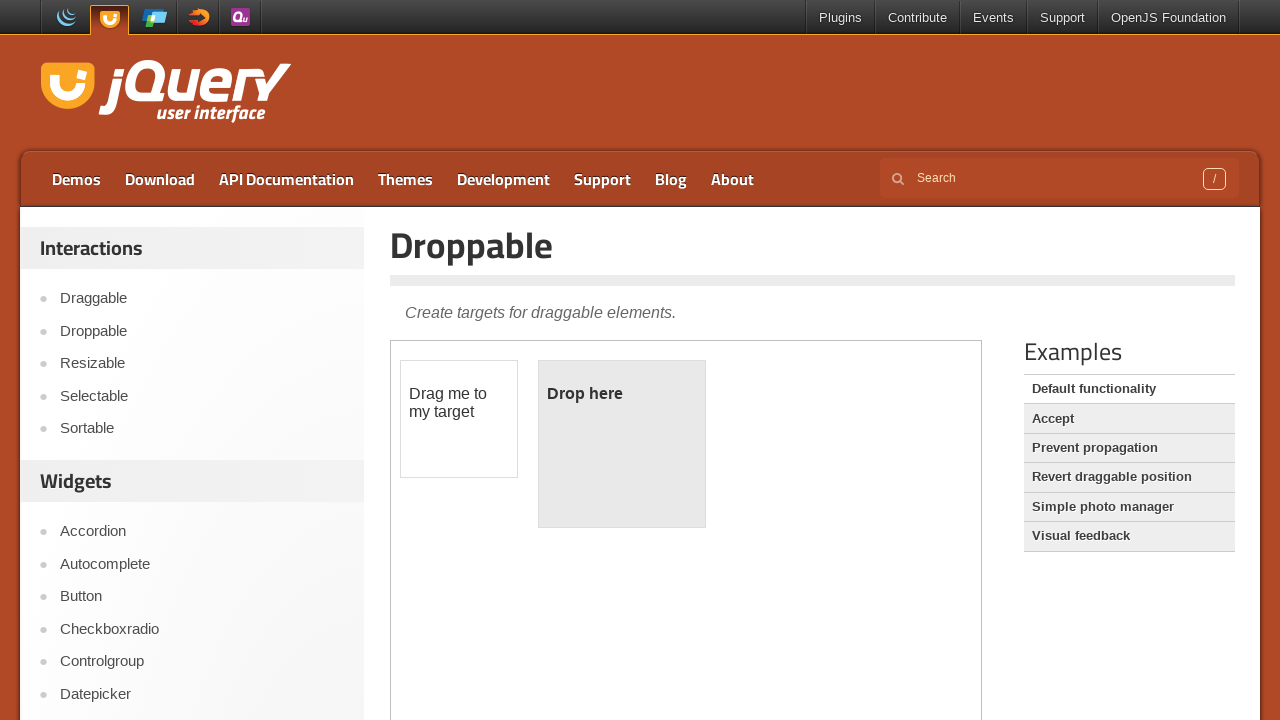

Dragged draggable element onto droppable target at (622, 444)
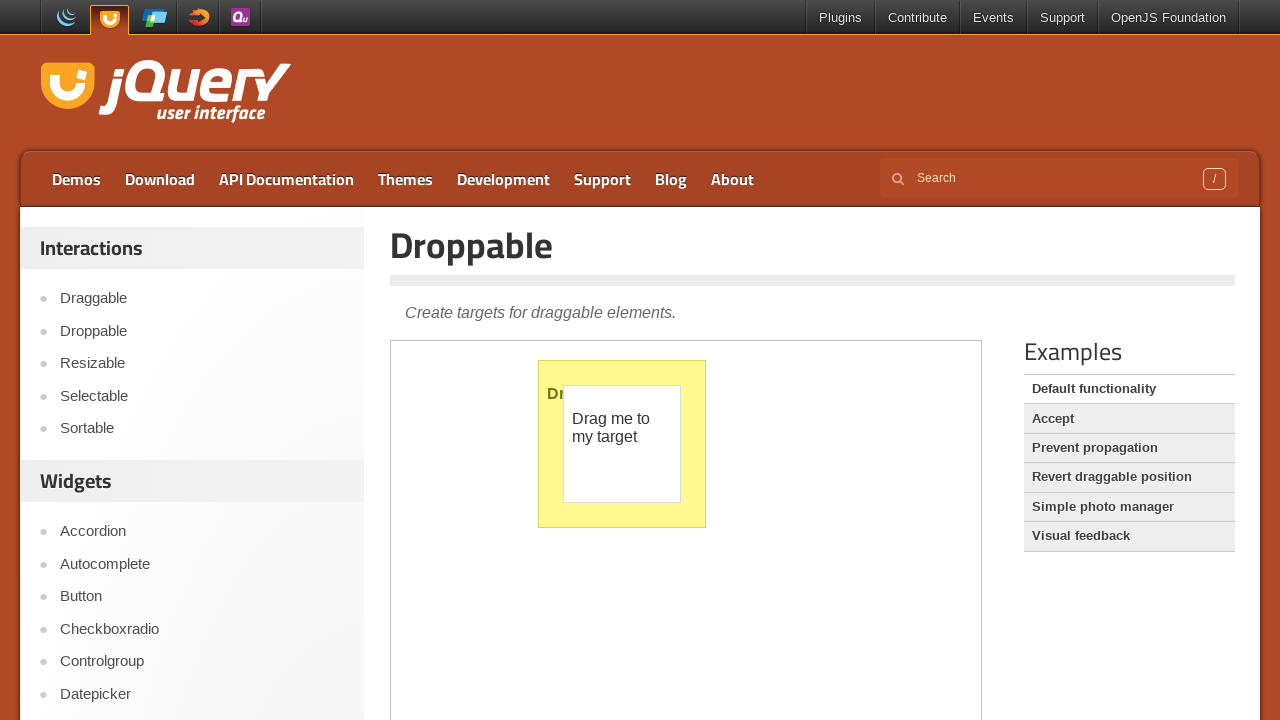

Verified successful drop - droppable element now contains 'Dropped!' text
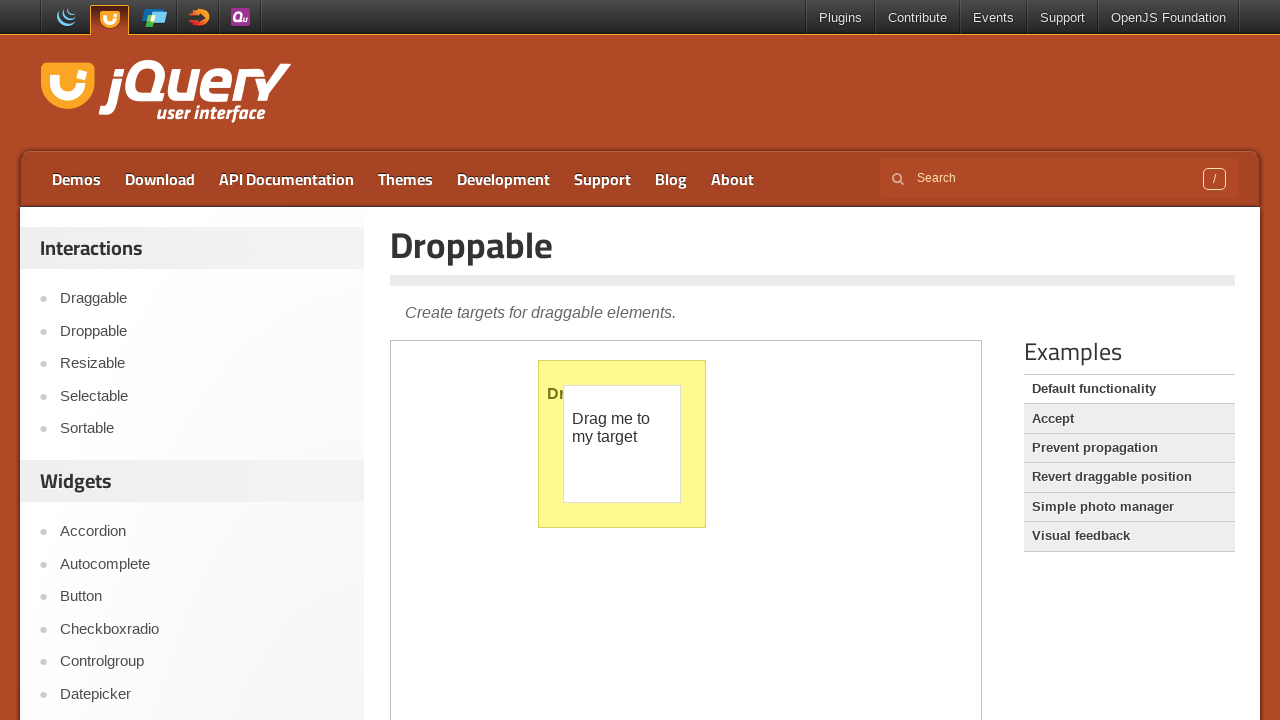

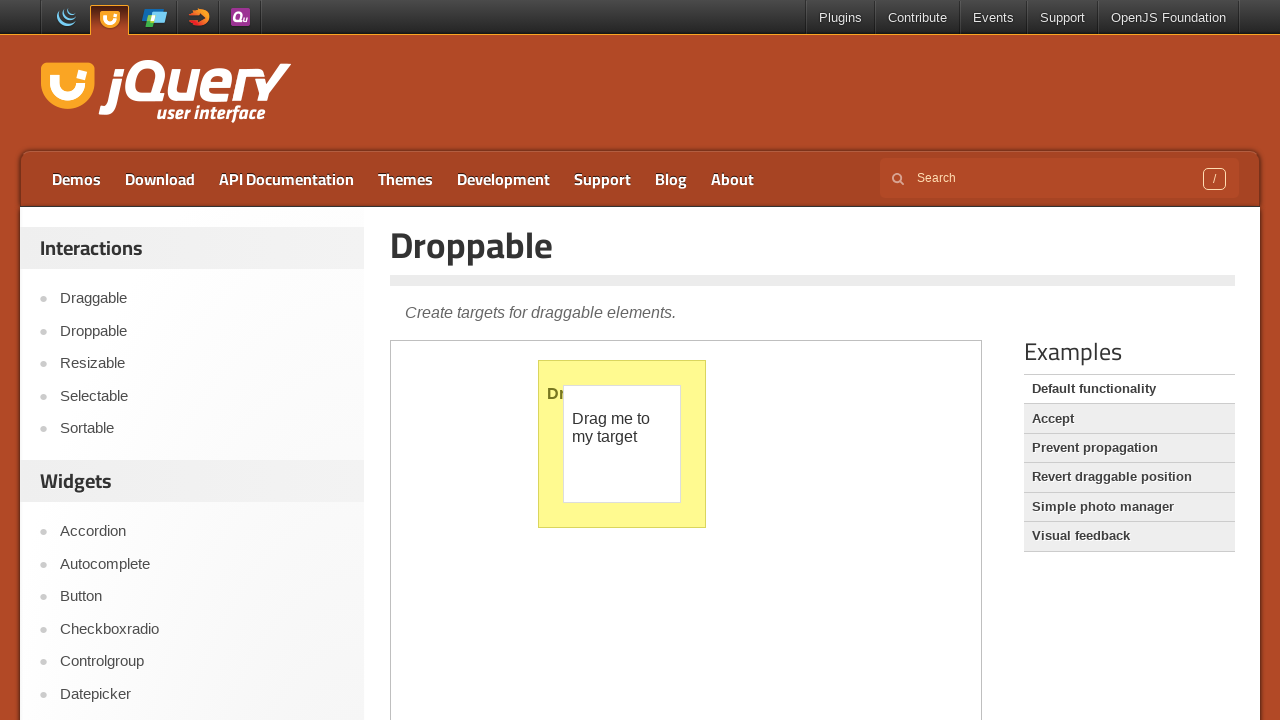